Tests alert handling functionality by clicking a button to trigger an alert and then accepting/closing the alert dialog

Starting URL: https://formy-project.herokuapp.com/switch-window

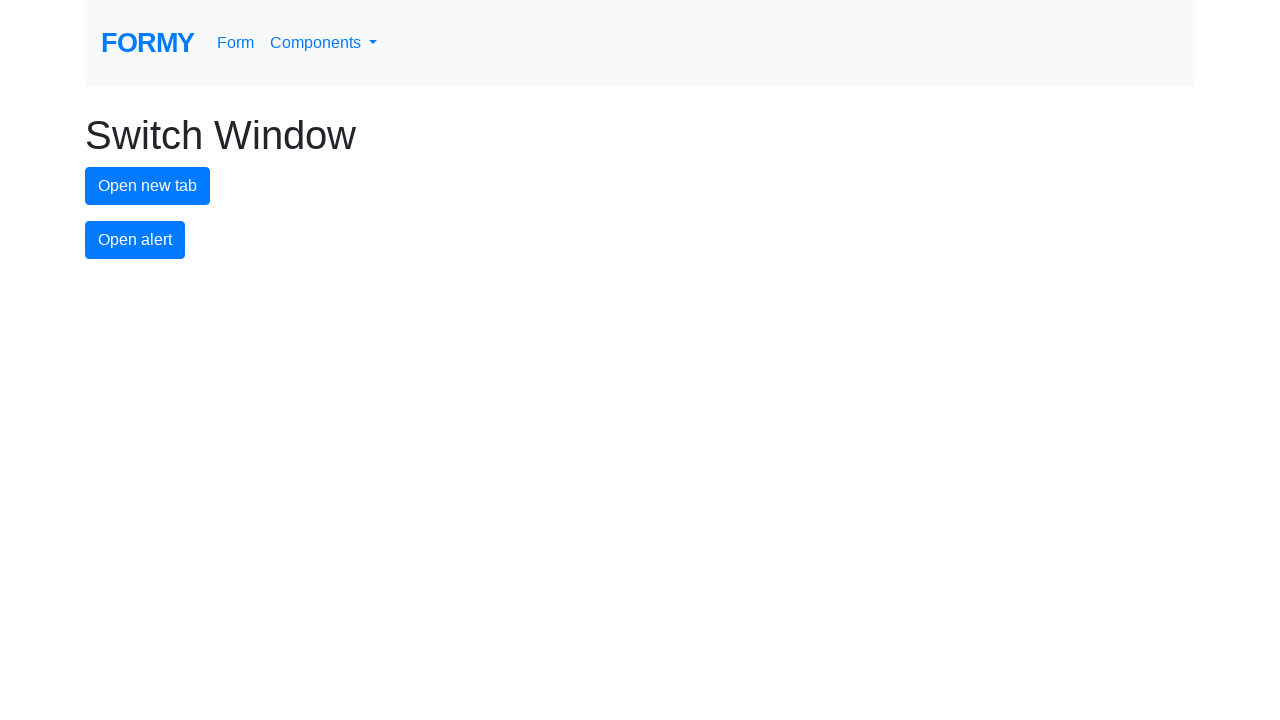

Logo loaded, page is ready
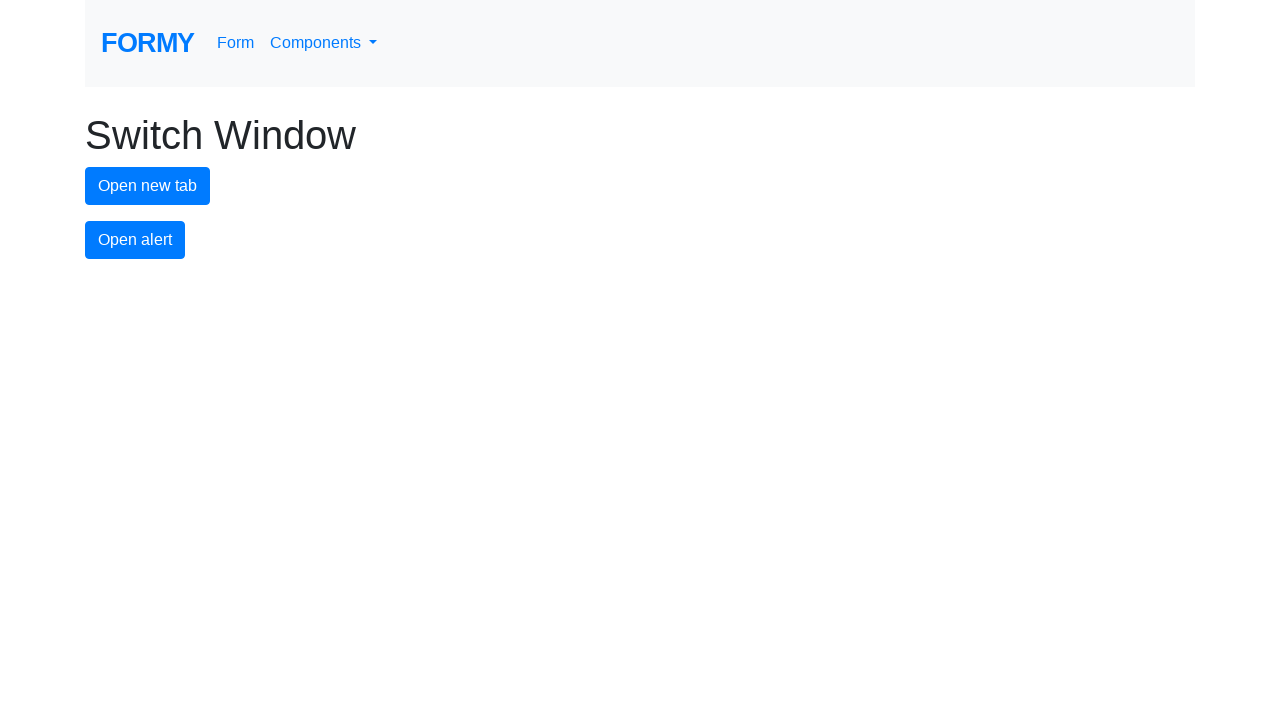

Clicked alert button to trigger alert dialog at (135, 240) on #alert-button
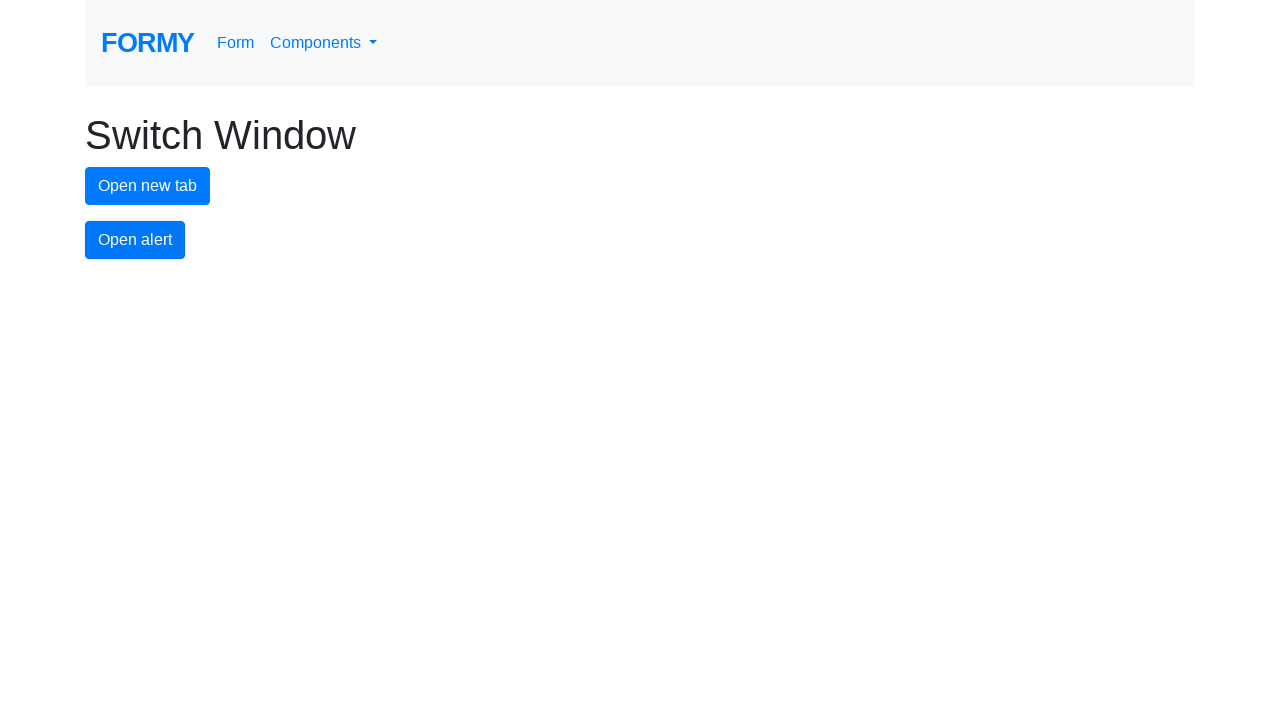

Alert dialog accepted and closed
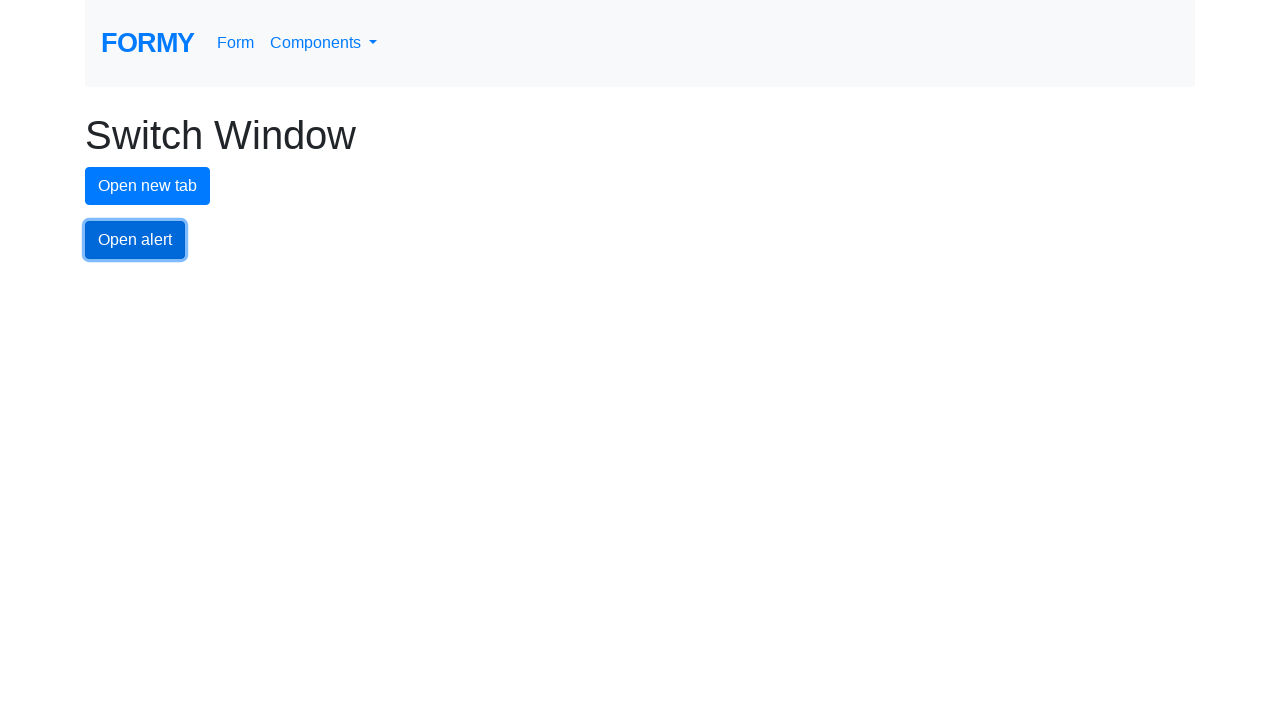

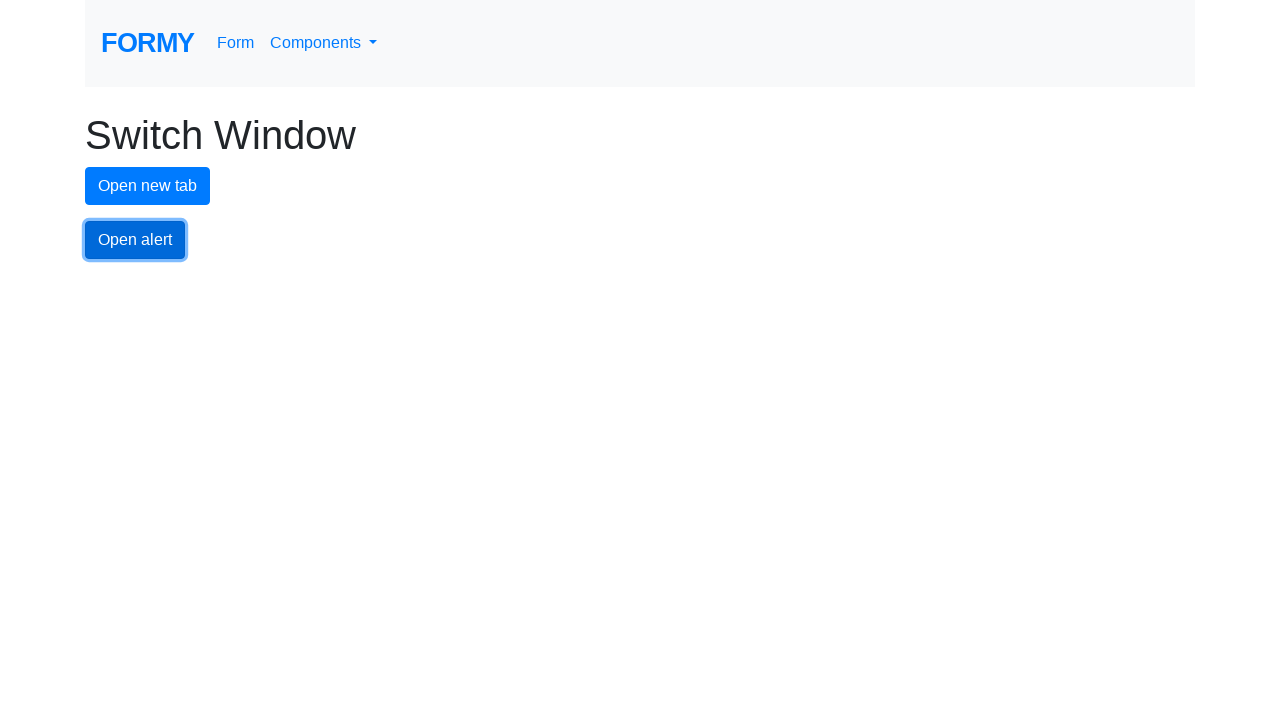